Tests flight booking functionality by selecting departure and destination cities, choosing the cheapest flight option, and completing the booking form with passenger details

Starting URL: https://blazedemo.com/

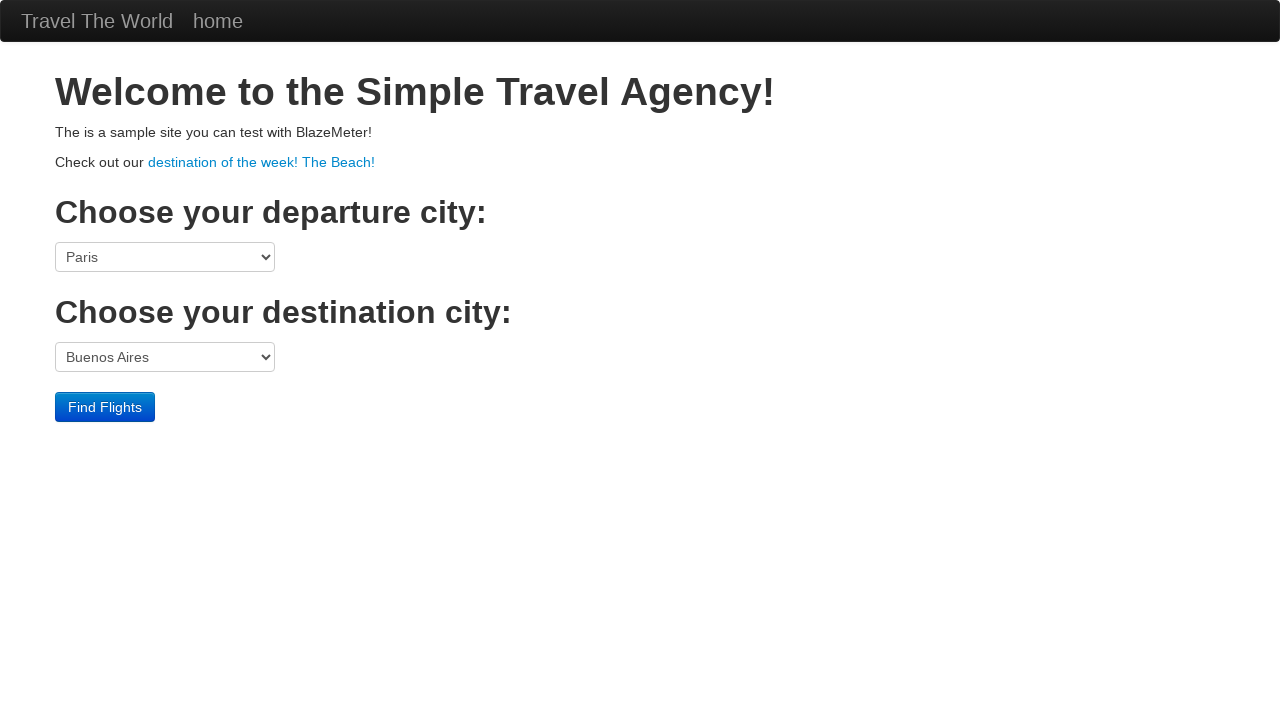

Selected departure city 'Mexico City' on select[name='fromPort']
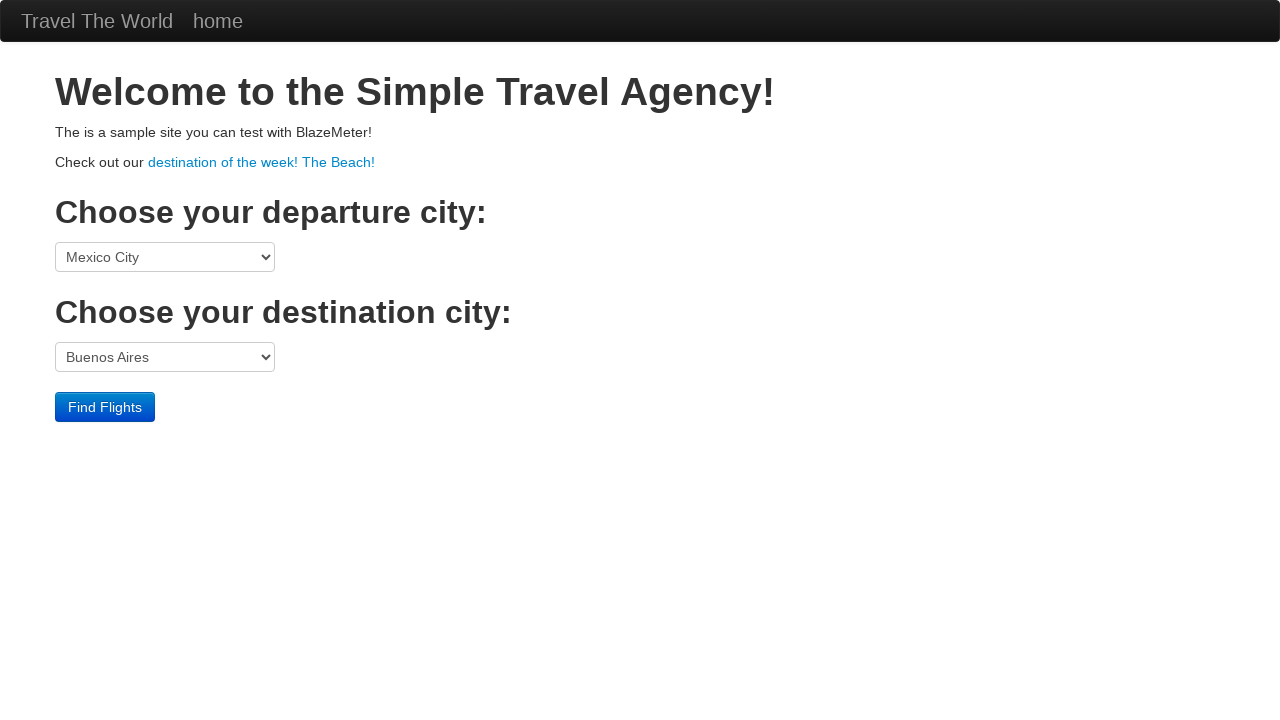

Selected destination city 'London' on select[name='toPort']
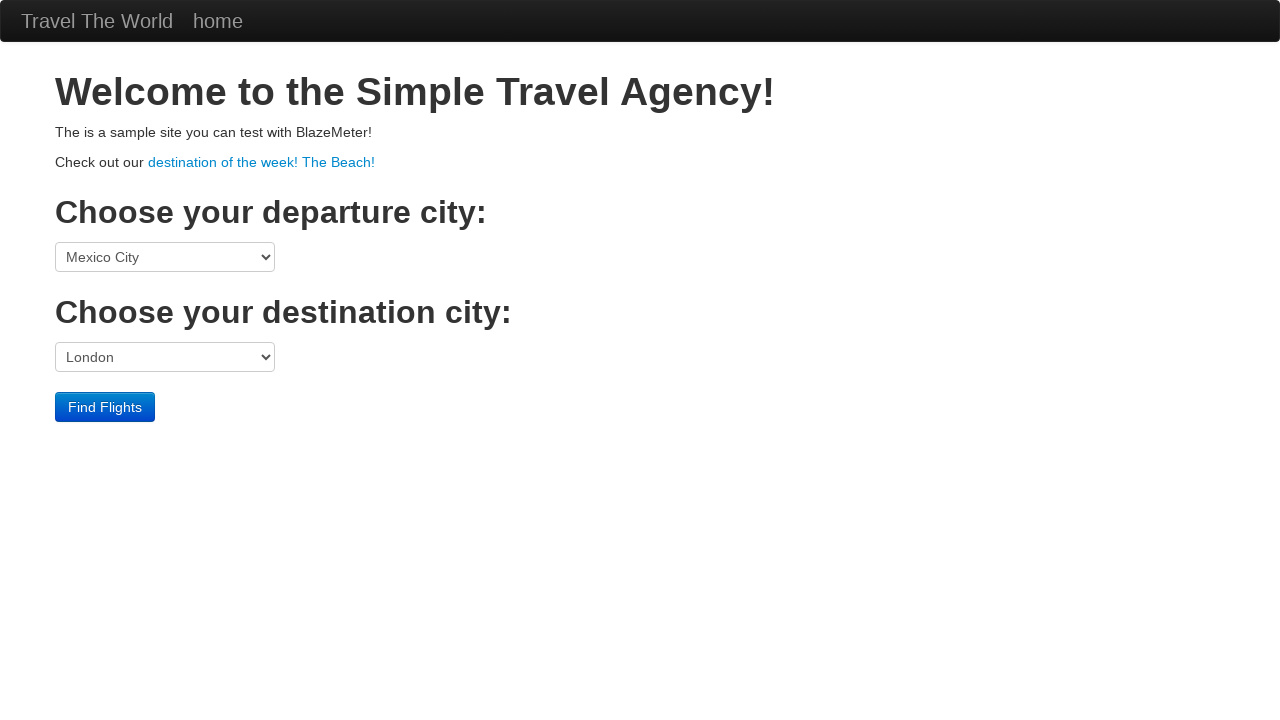

Clicked 'Find Flights' button at (105, 407) on input[type='submit']
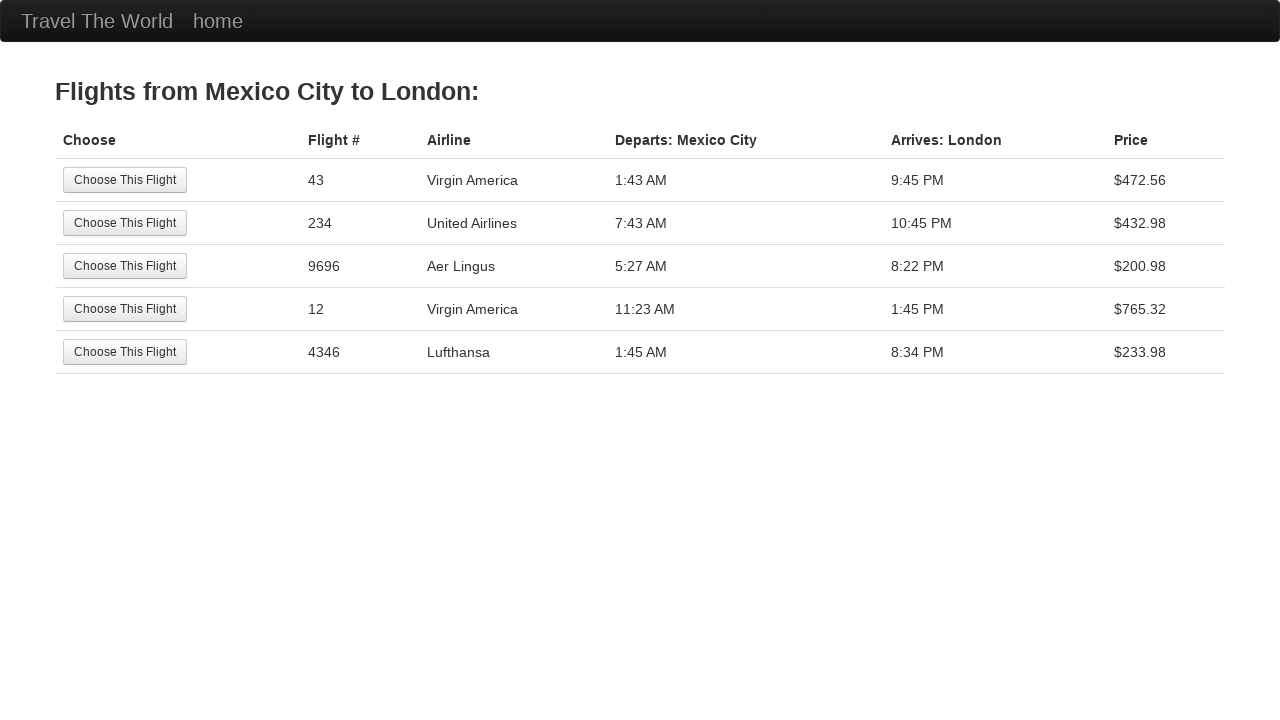

Located all flight price elements from the table
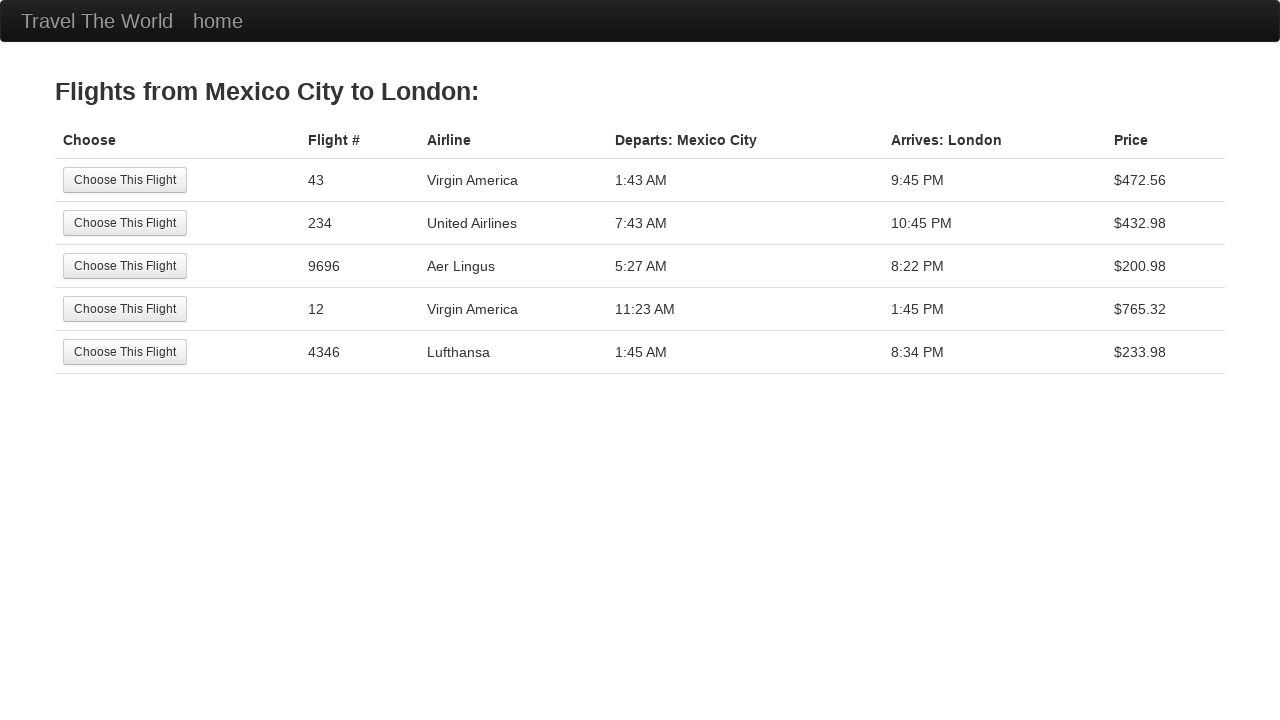

Extracted and parsed 5 flight prices
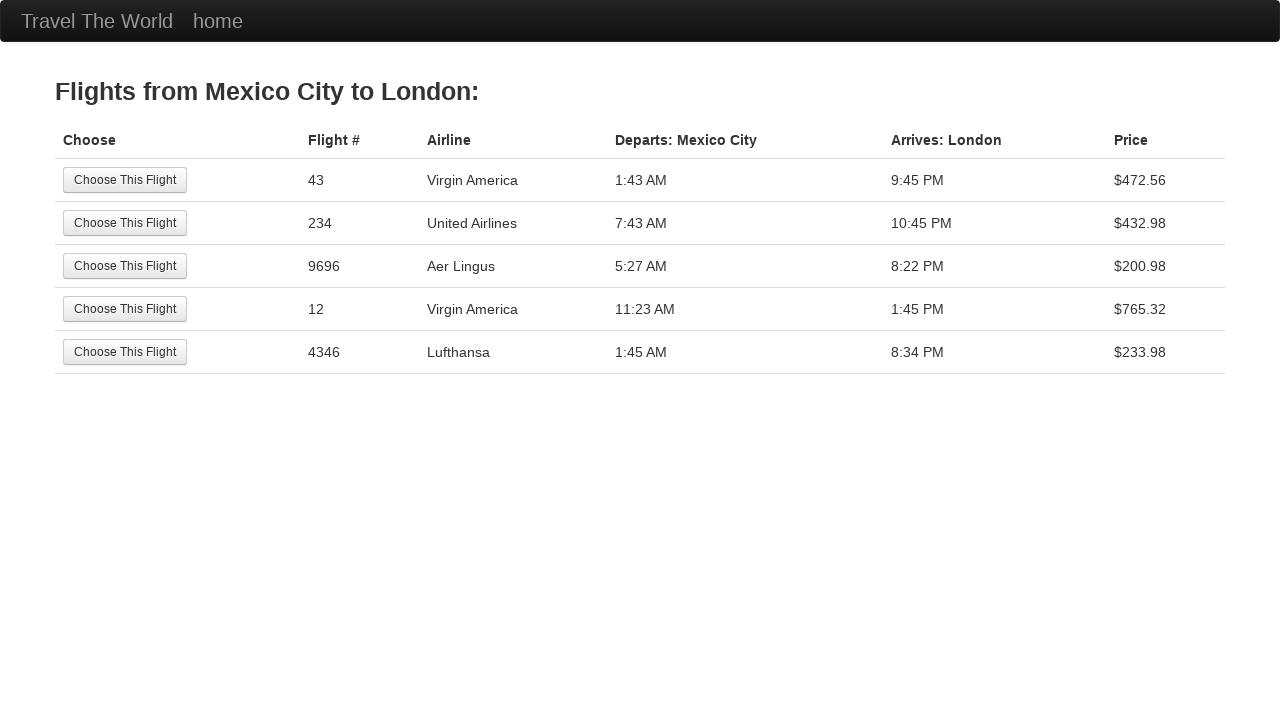

Identified cheapest flight at index 2 with price $200.98
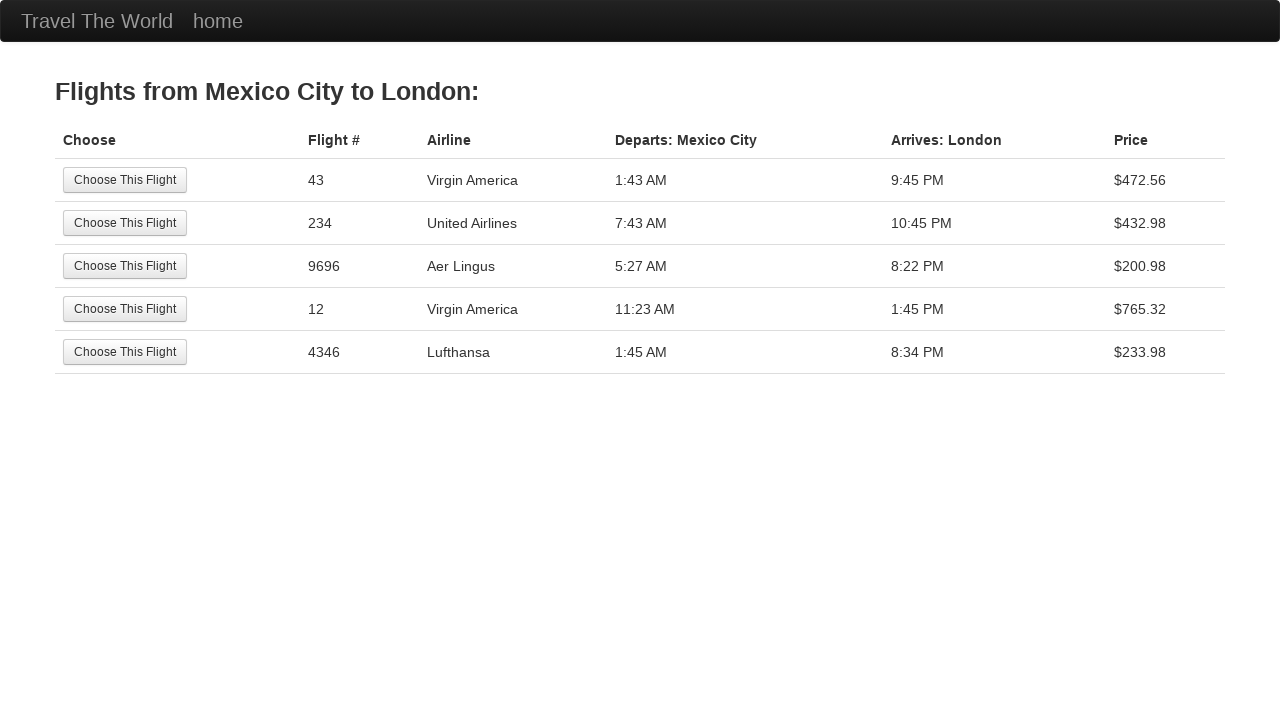

Clicked 'Choose' button for the cheapest flight at (125, 266) on (//tr//td//input[@type='submit'])[3]
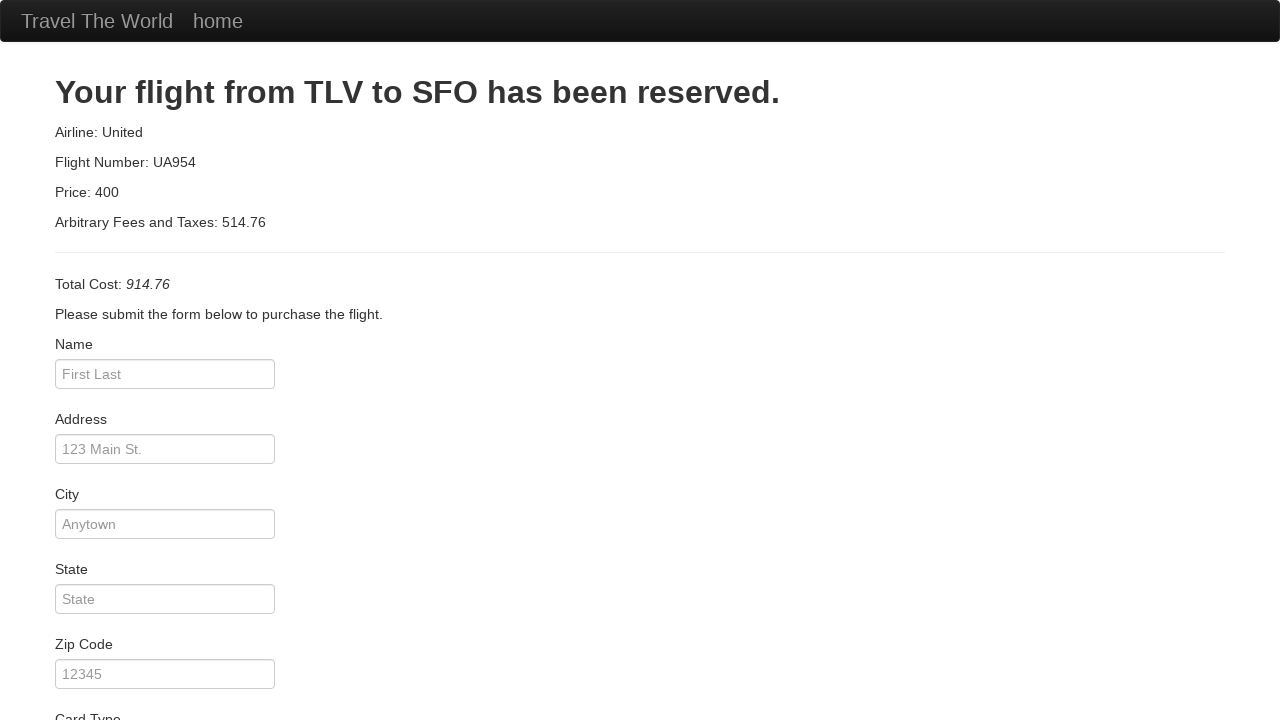

Filled passenger name 'John Smith' on input[name='inputName']
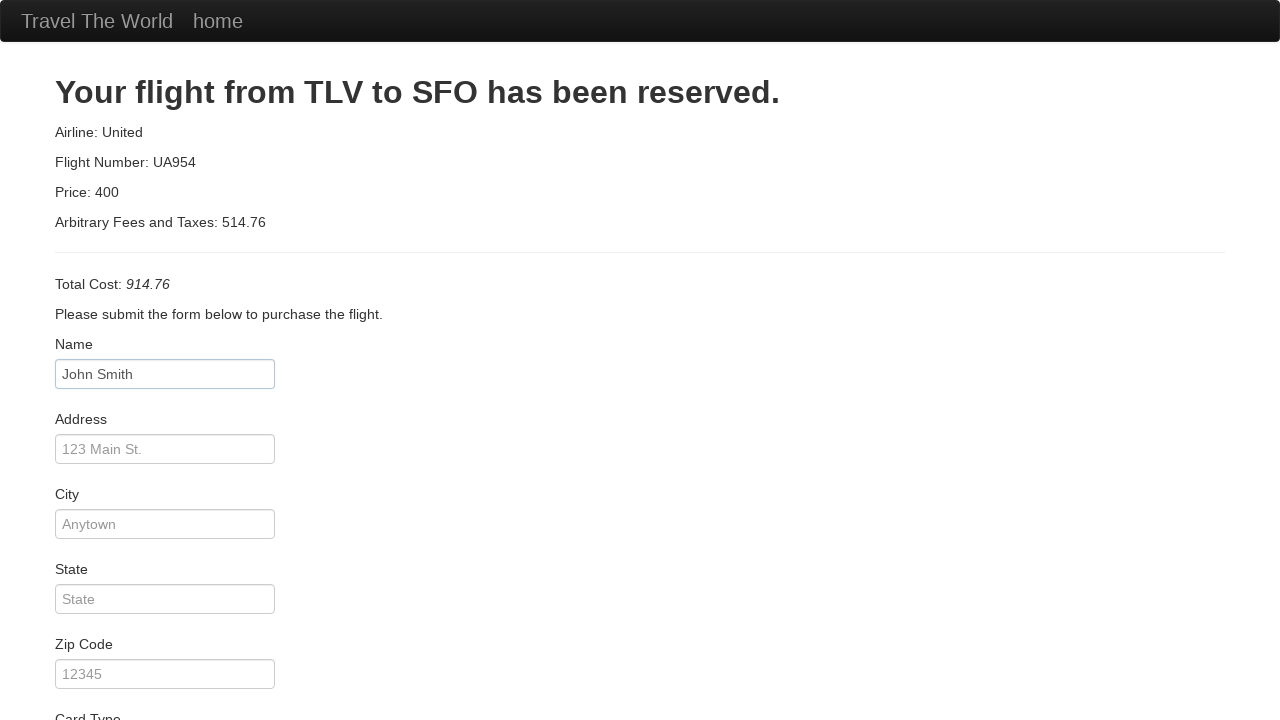

Filled address '123 Main Street' on input[name='address']
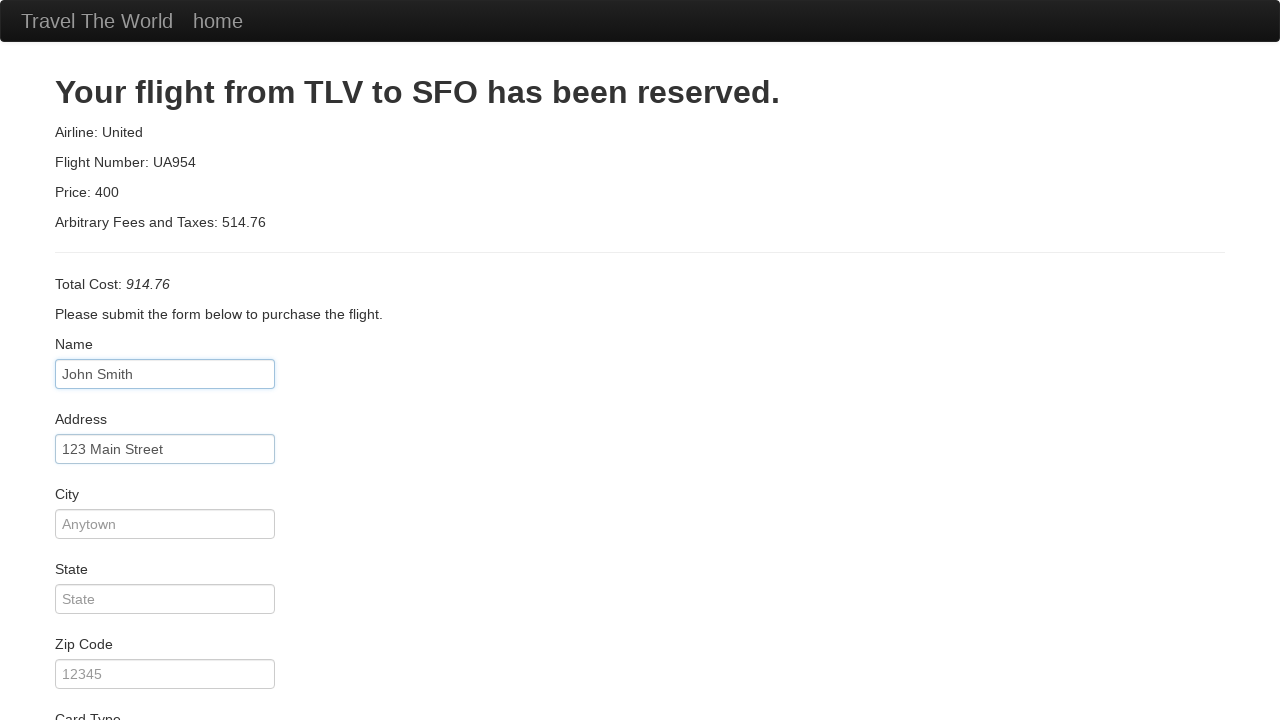

Filled city 'Boston' on input[name='city']
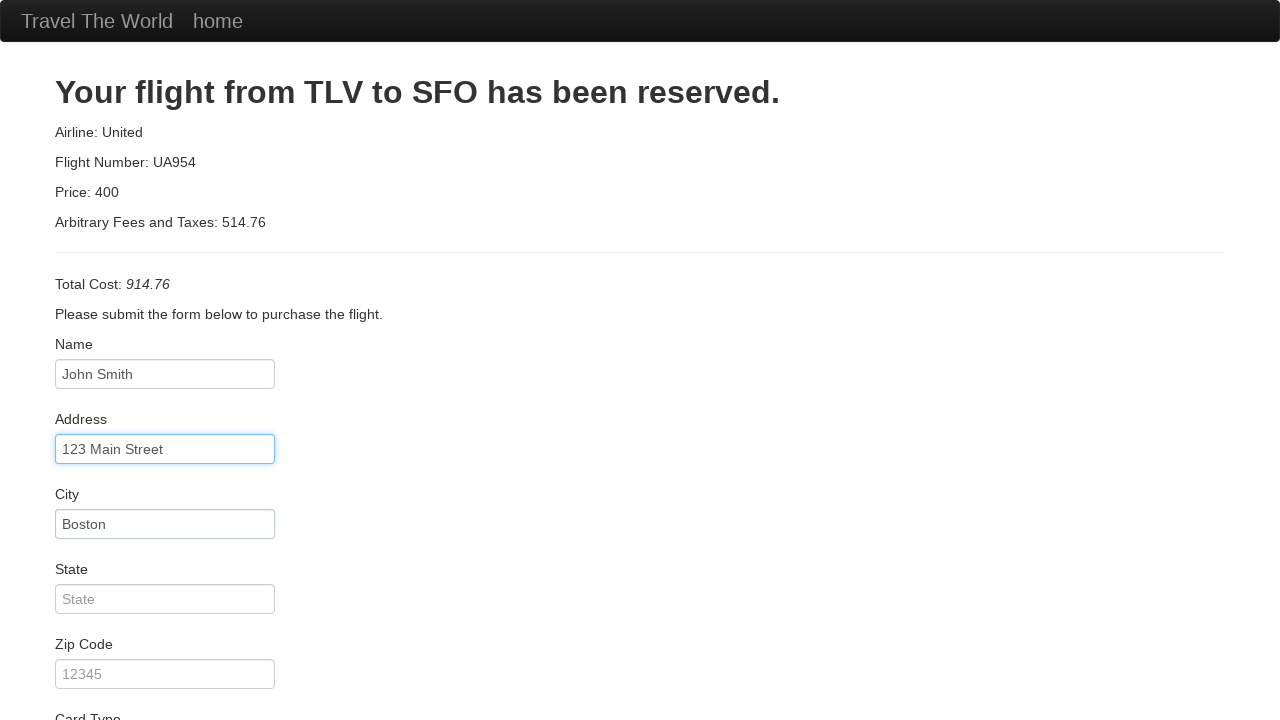

Filled state 'Massachusetts' on input[name='state']
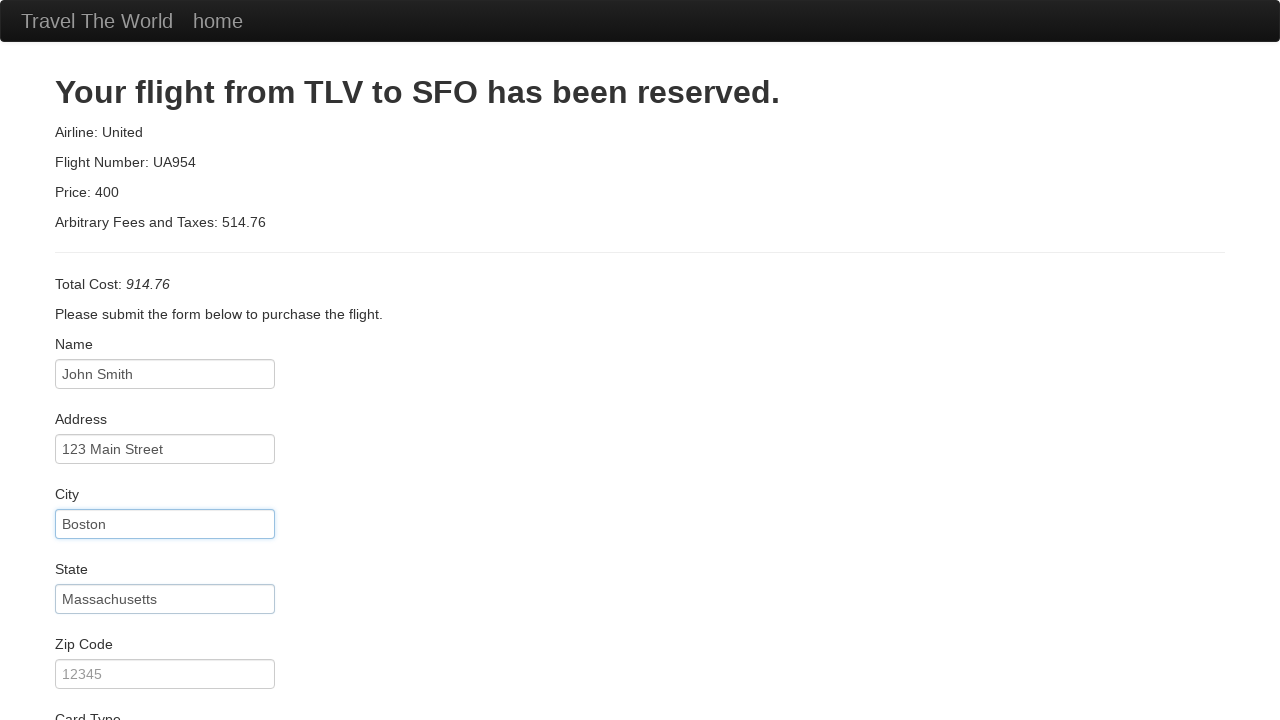

Filled zip code '02101' on input[name='zipCode']
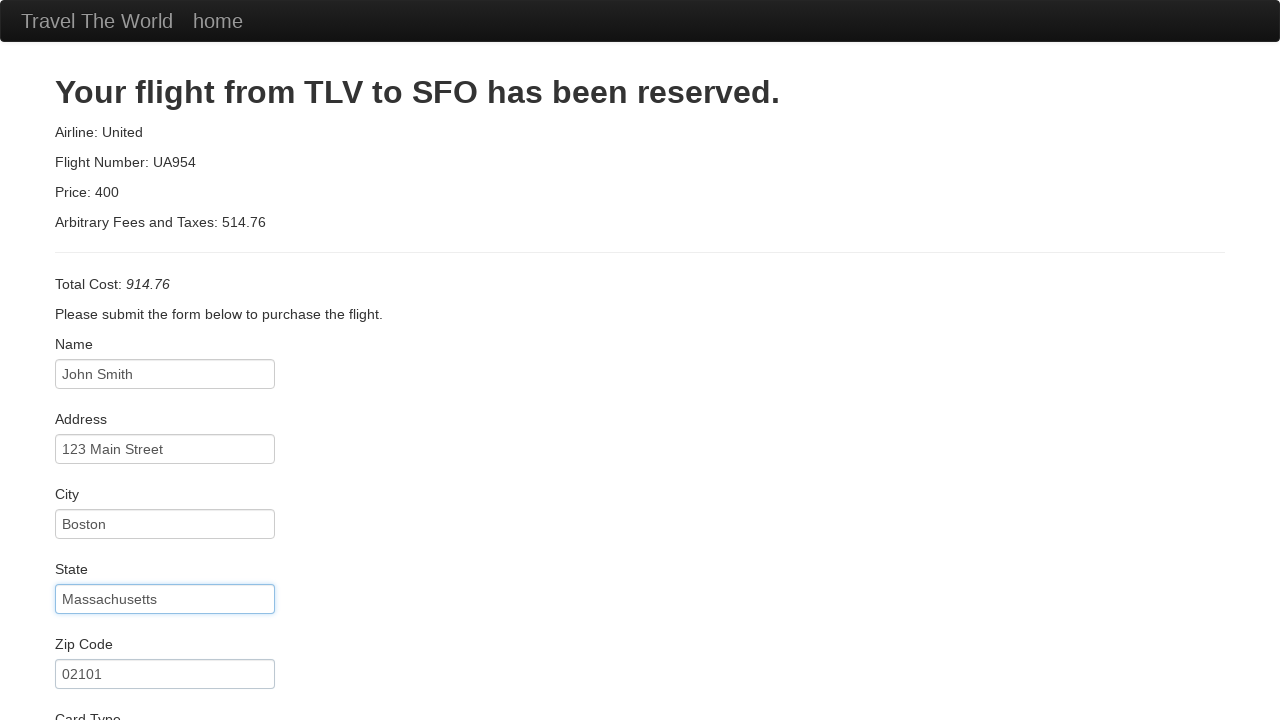

Selected card type 'Diner's Club' on select[name='cardType']
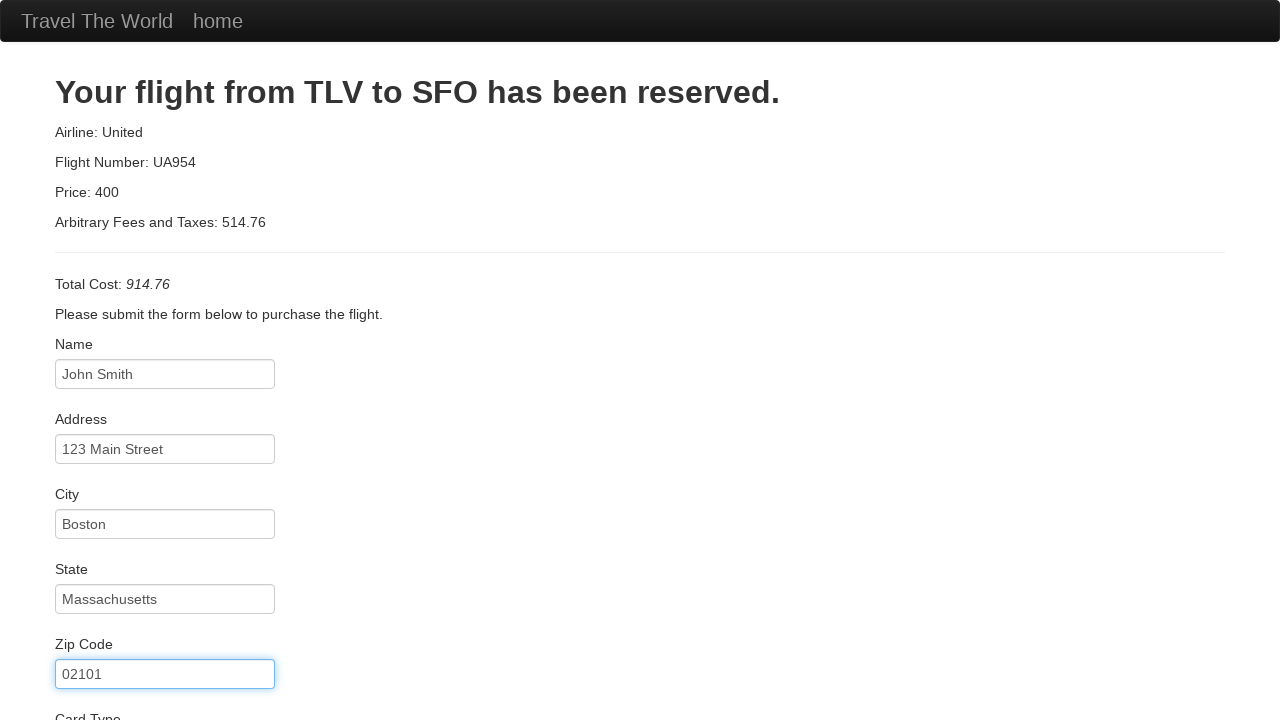

Filled credit card number on input[name='creditCardNumber']
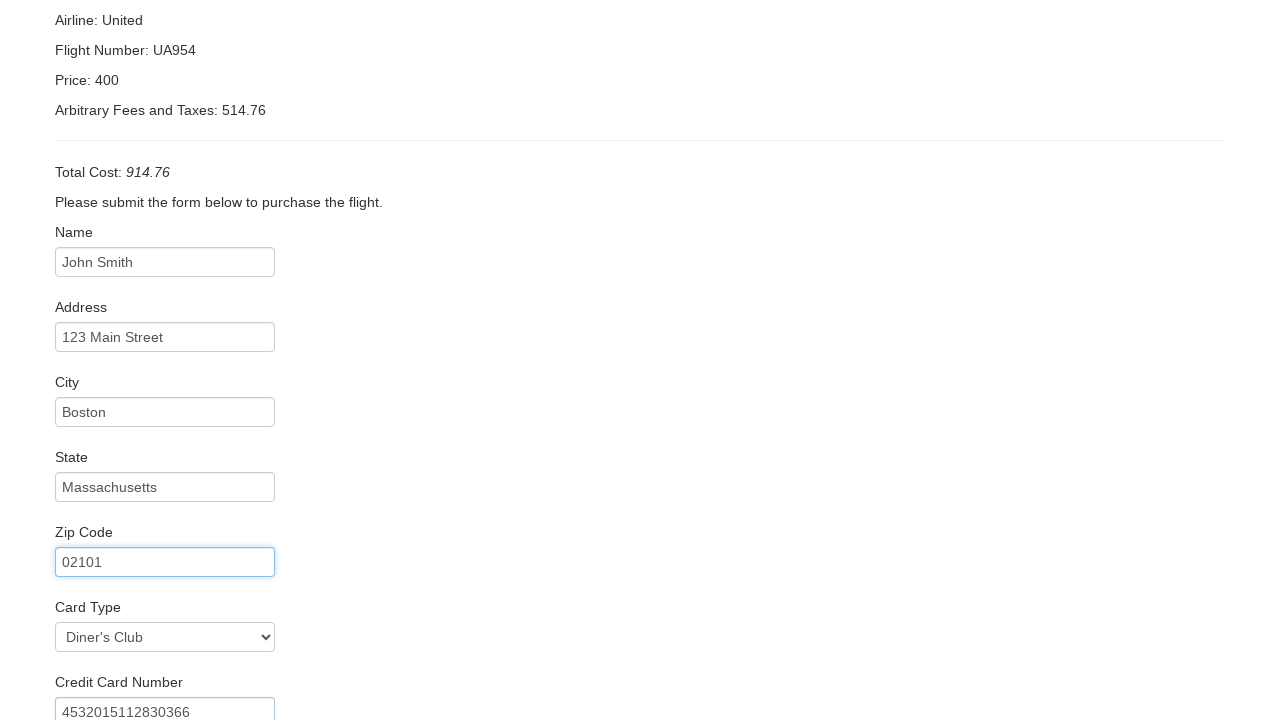

Filled credit card expiration month '11' on input[name='creditCardMonth']
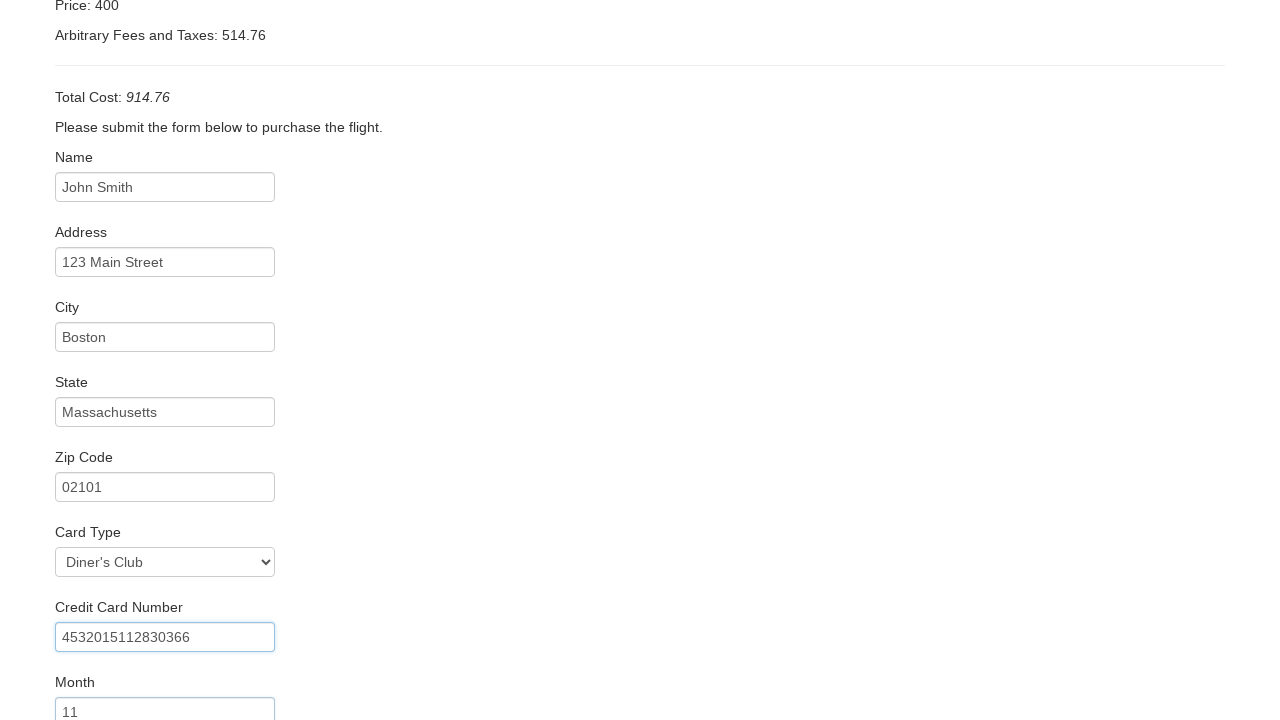

Filled credit card expiration year '2025' on input[name='creditCardYear']
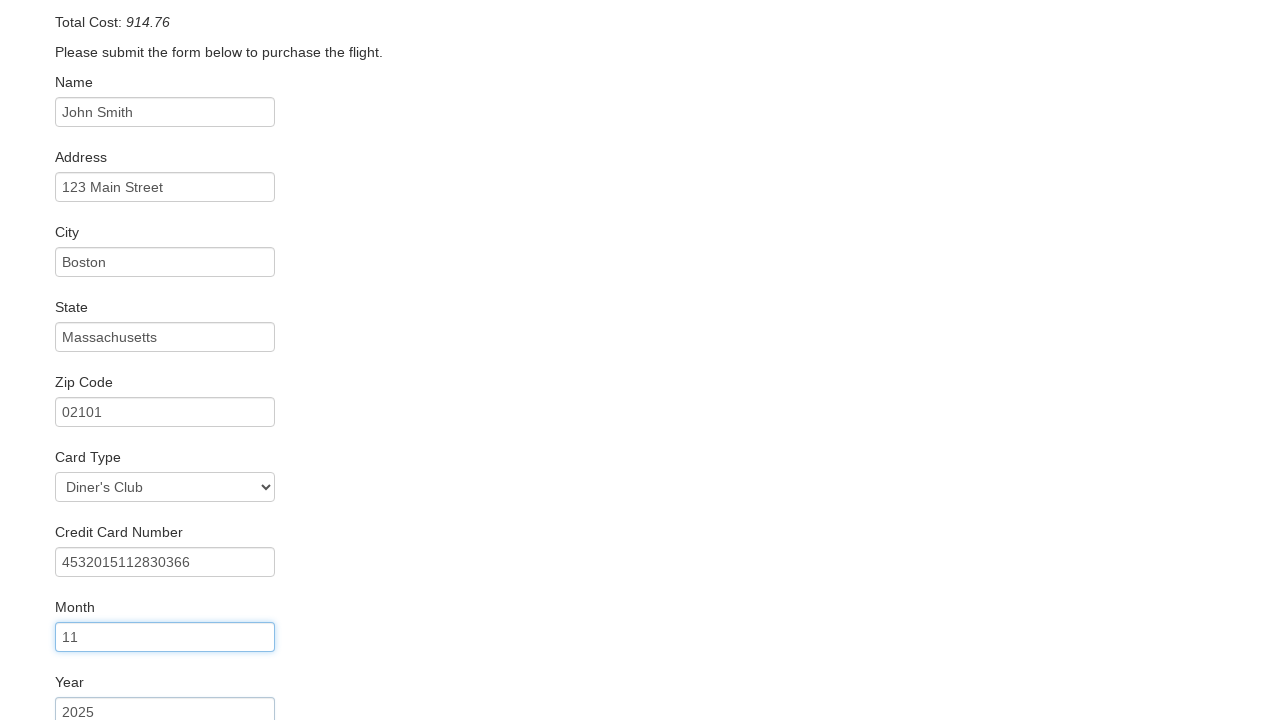

Filled name on card 'John M Smith' on input[name='nameOnCard']
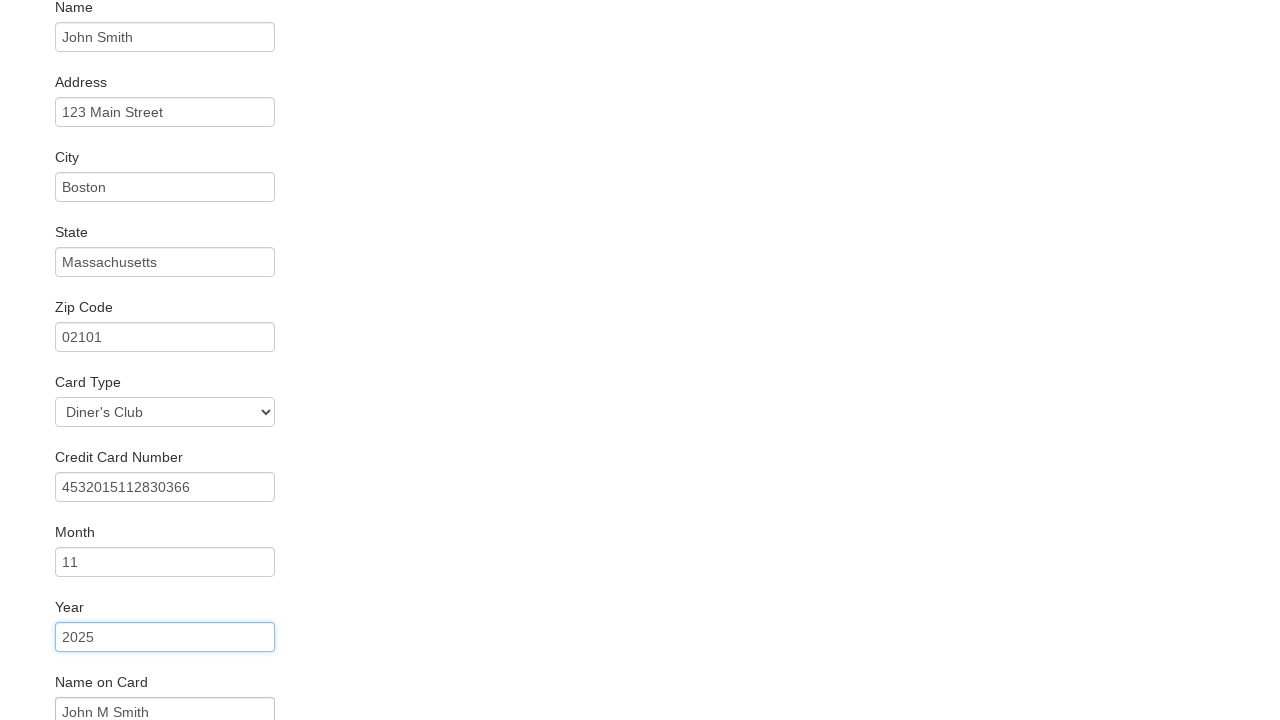

Clicked submit button to complete booking at (118, 685) on input[type='submit']
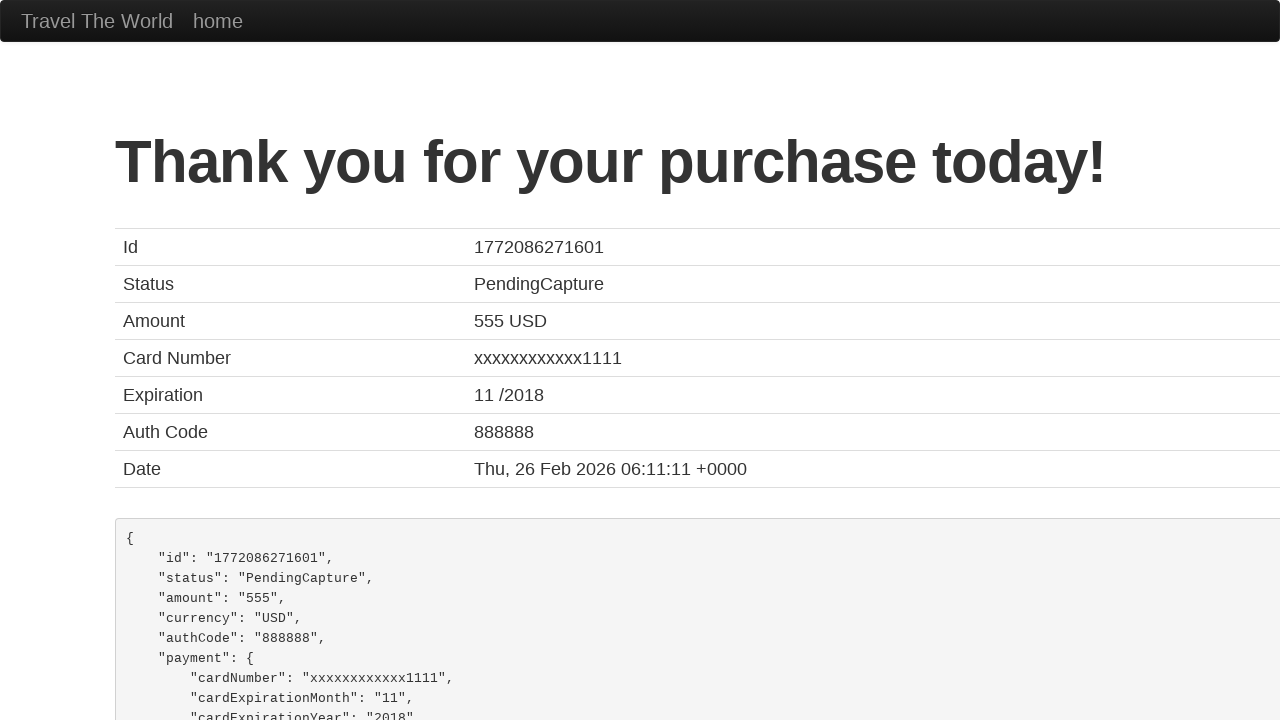

Booking confirmation page loaded with 'Thank you' message
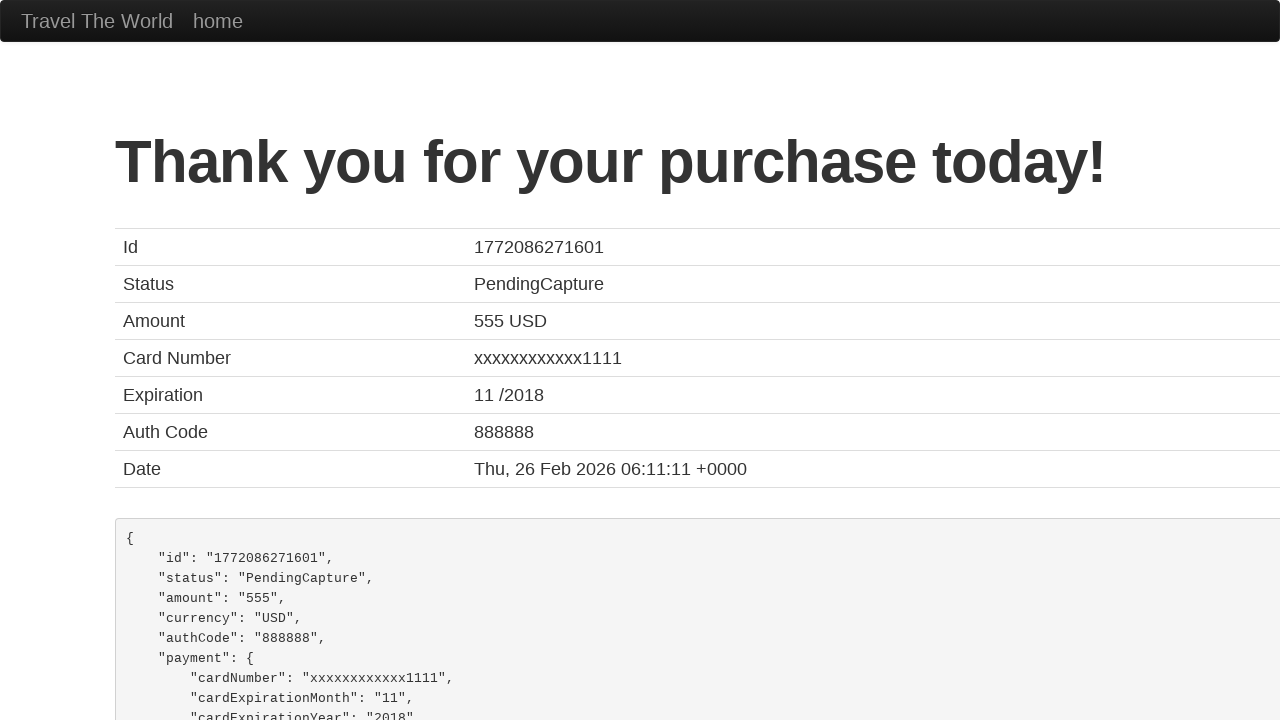

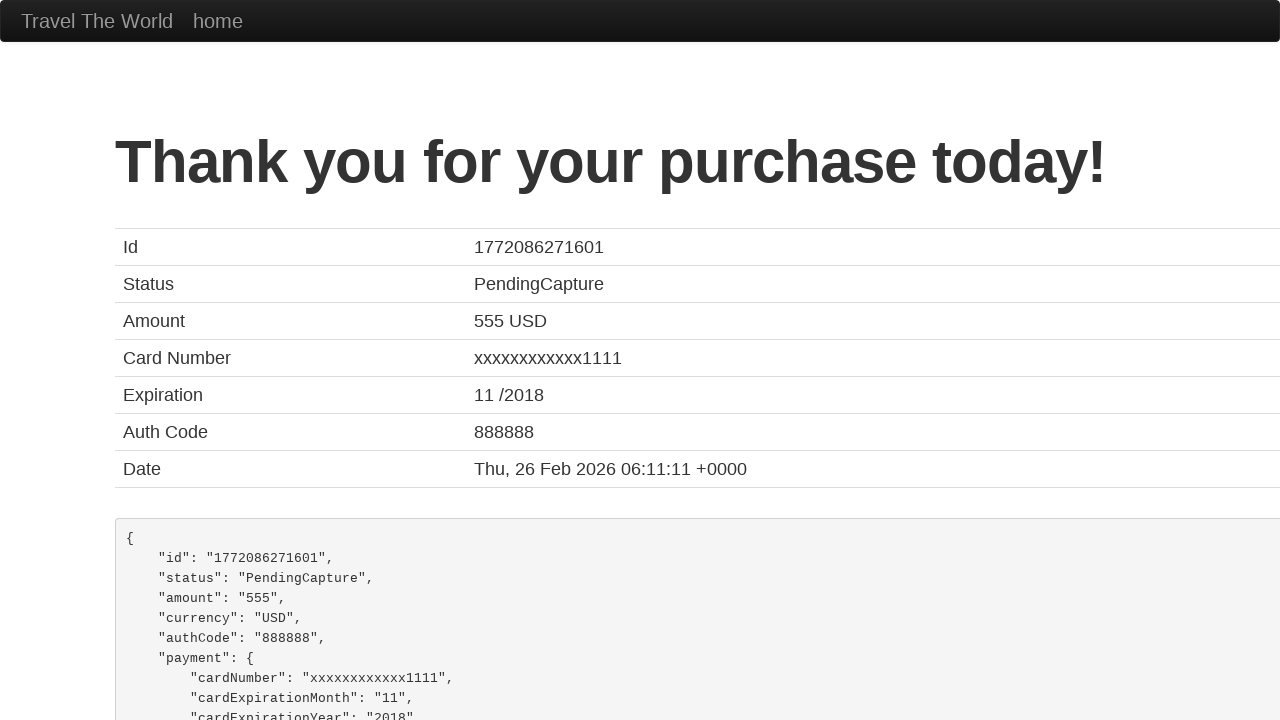